Tests a sign-up or contact form by filling in first name, last name, and email fields, then submitting the form

Starting URL: http://secure-retreat-92358.herokuapp.com/

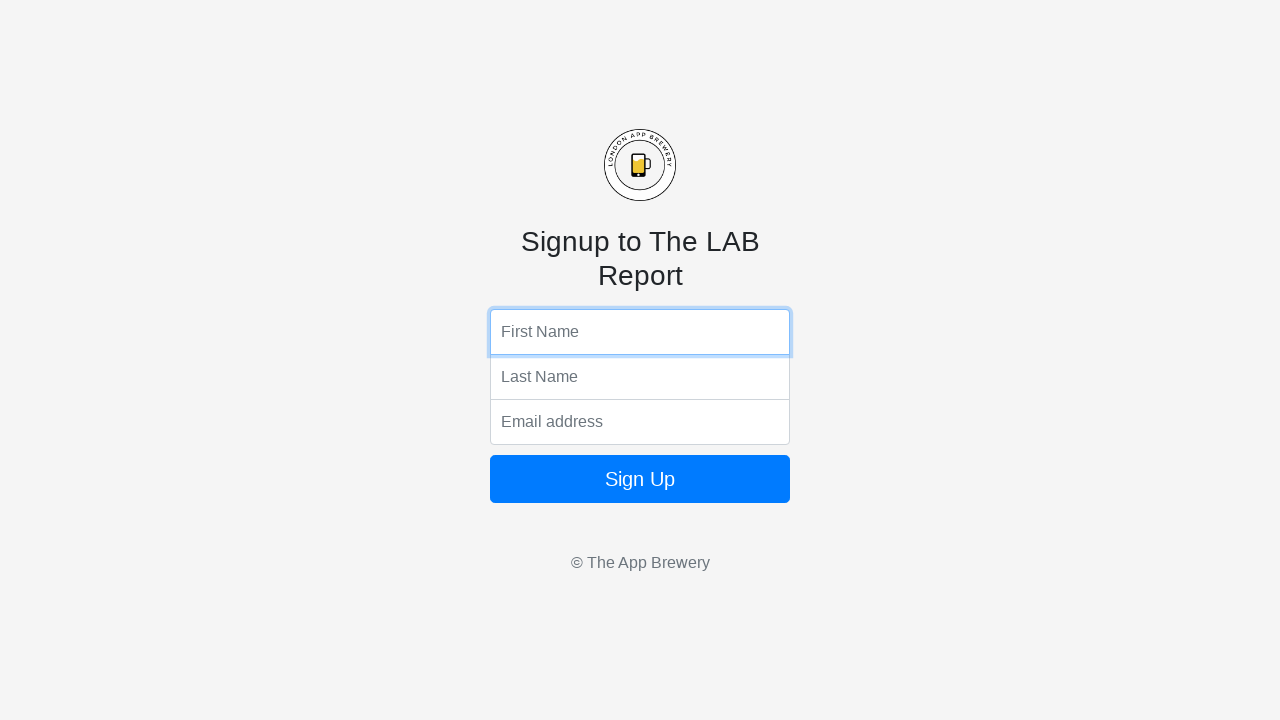

Filled first name field with 'Jennifer' on input[name='fName']
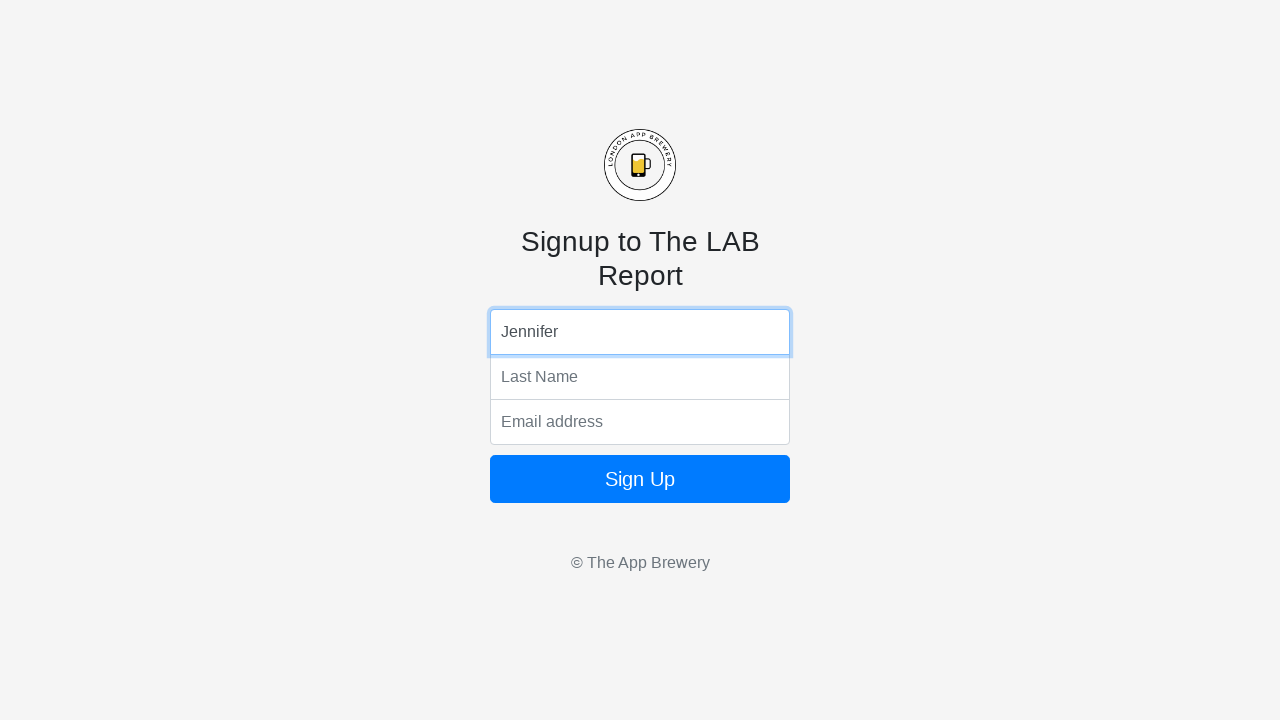

Filled last name field with 'Martinez' on input[name='lName']
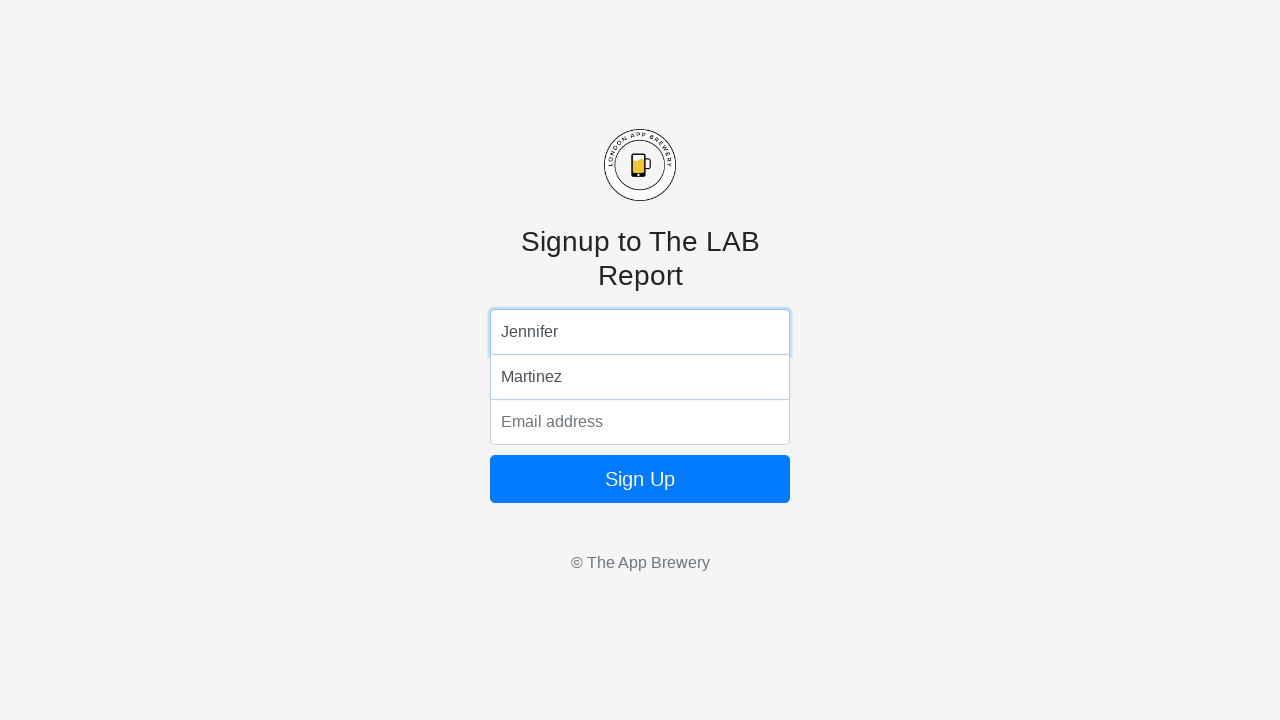

Filled email field with 'jennifer.martinez@example.com' on input[name='email']
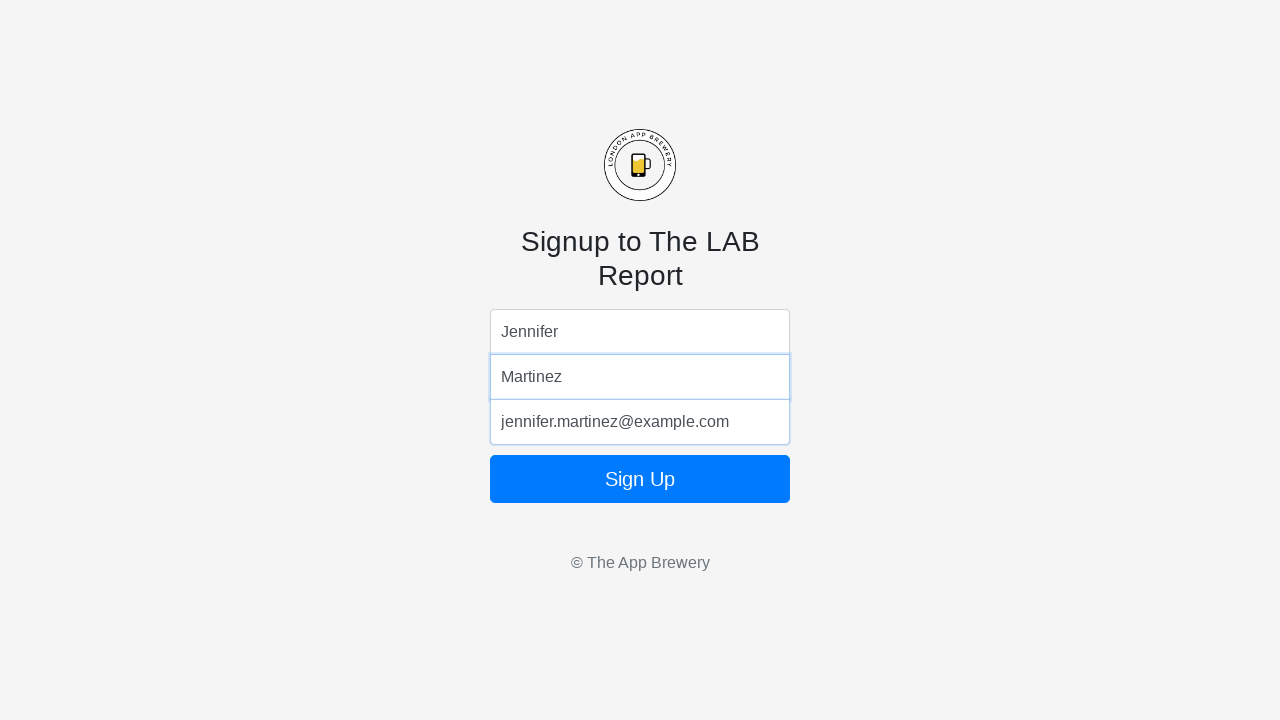

Clicked form submit button at (640, 479) on form button
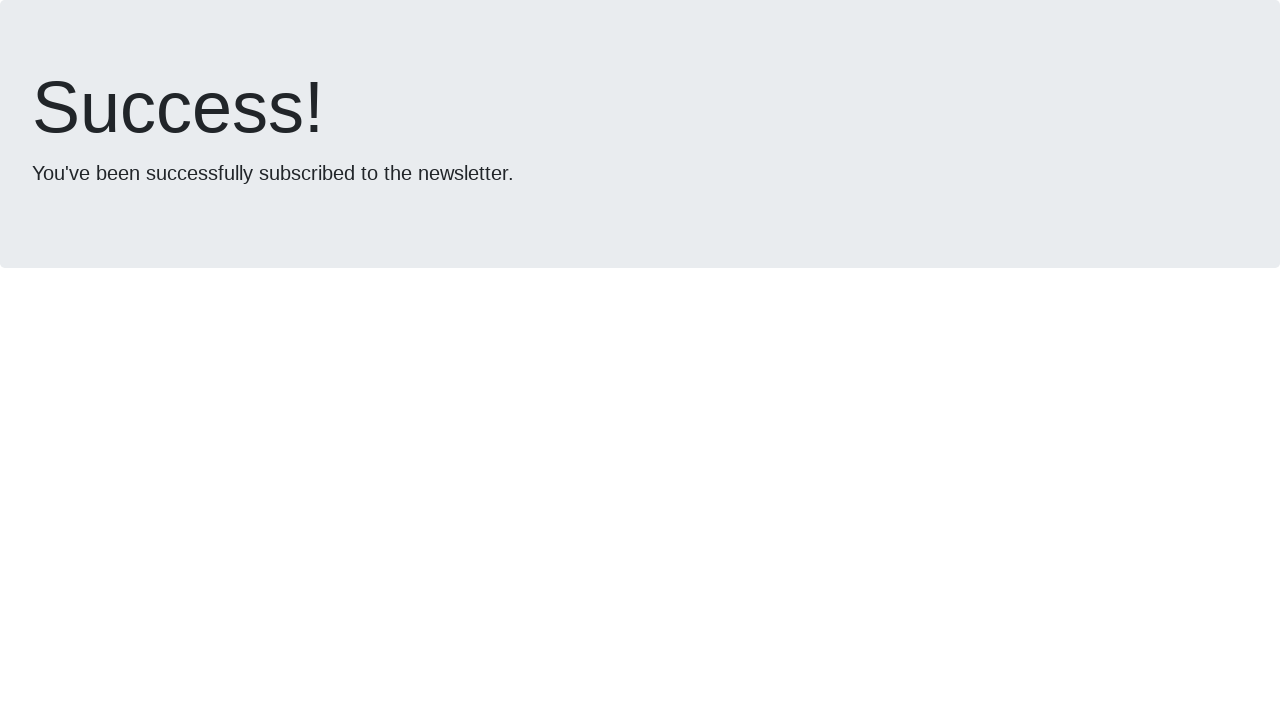

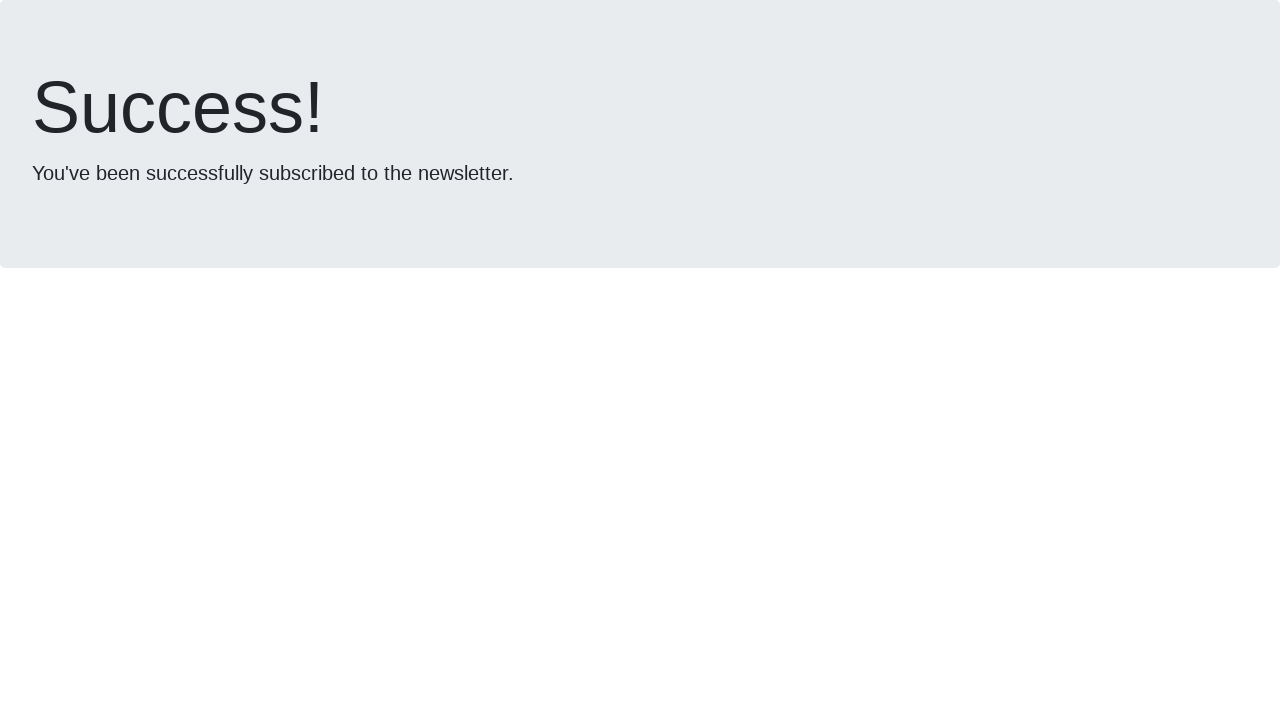